Tests checkbox functionality by navigating to the Checkboxes page, validating checkbox states (displayed, enabled, selected/unselected), selecting checkbox 1, then deselecting both checkboxes.

Starting URL: http://the-internet.herokuapp.com/

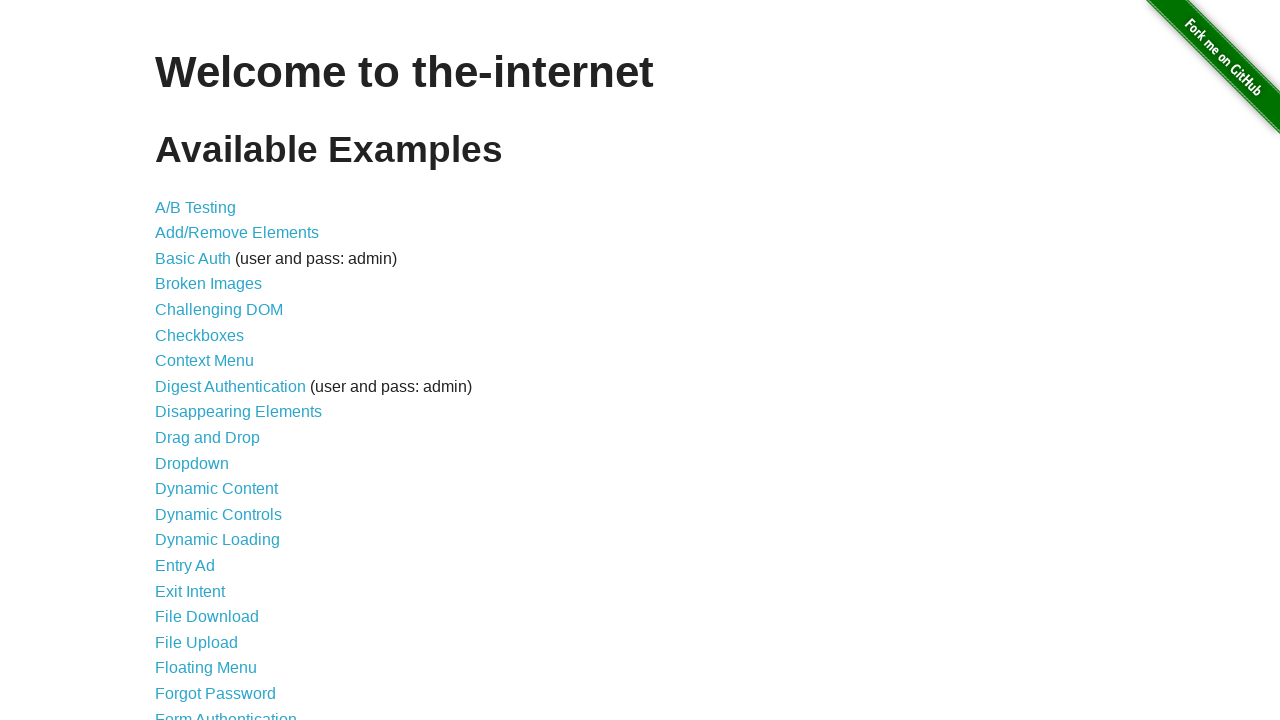

Clicked on 'Checkboxes' link to navigate to checkboxes page at (200, 335) on a:has-text('Checkboxes')
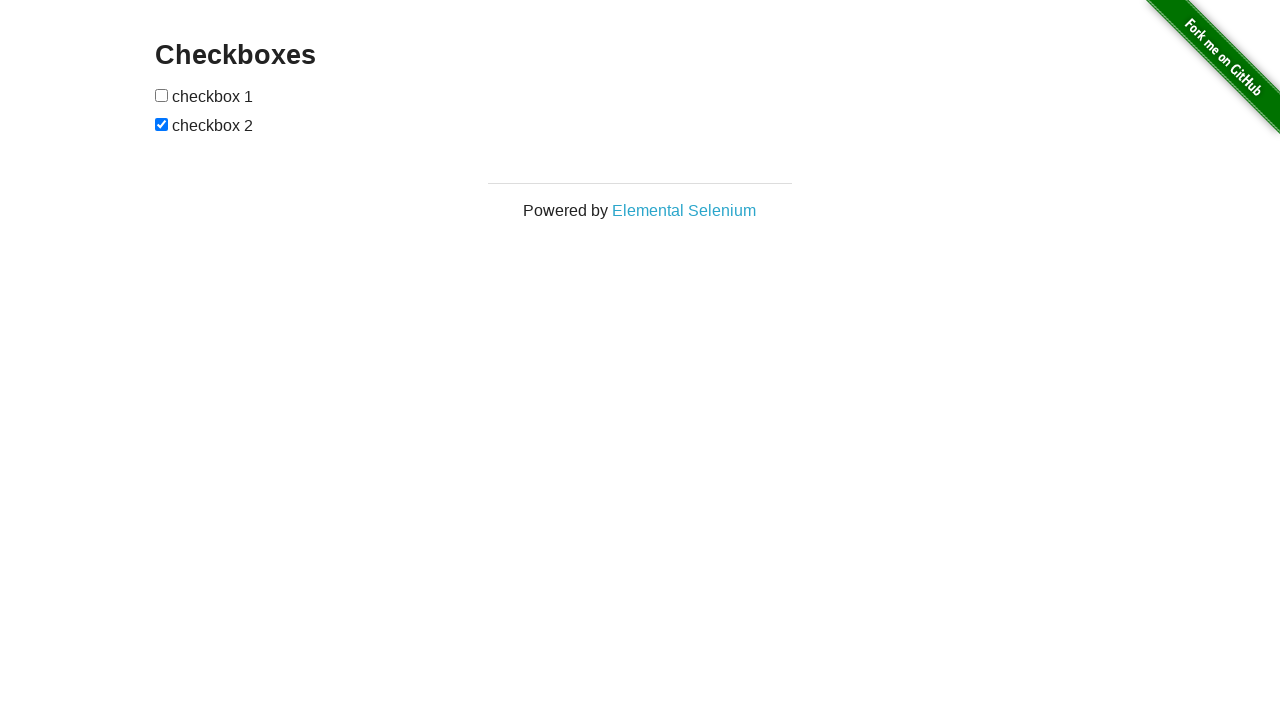

Checkboxes loaded and visible on page
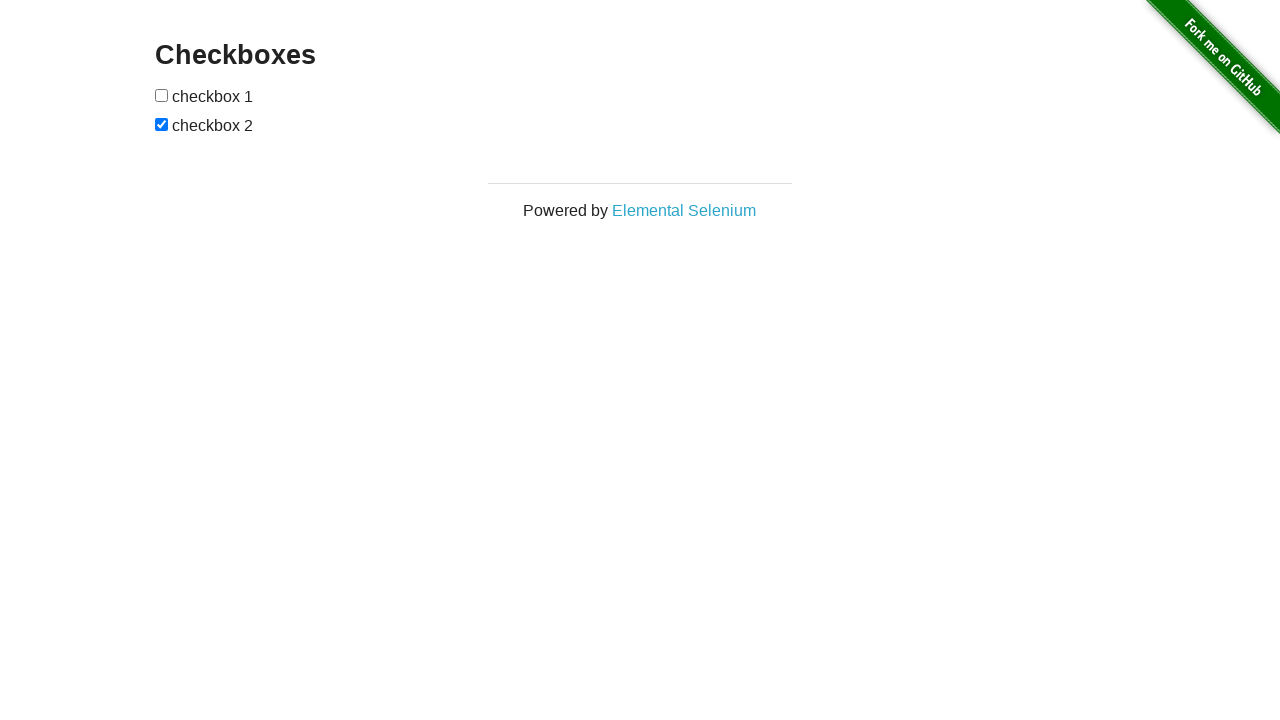

Located all checkbox elements on the page
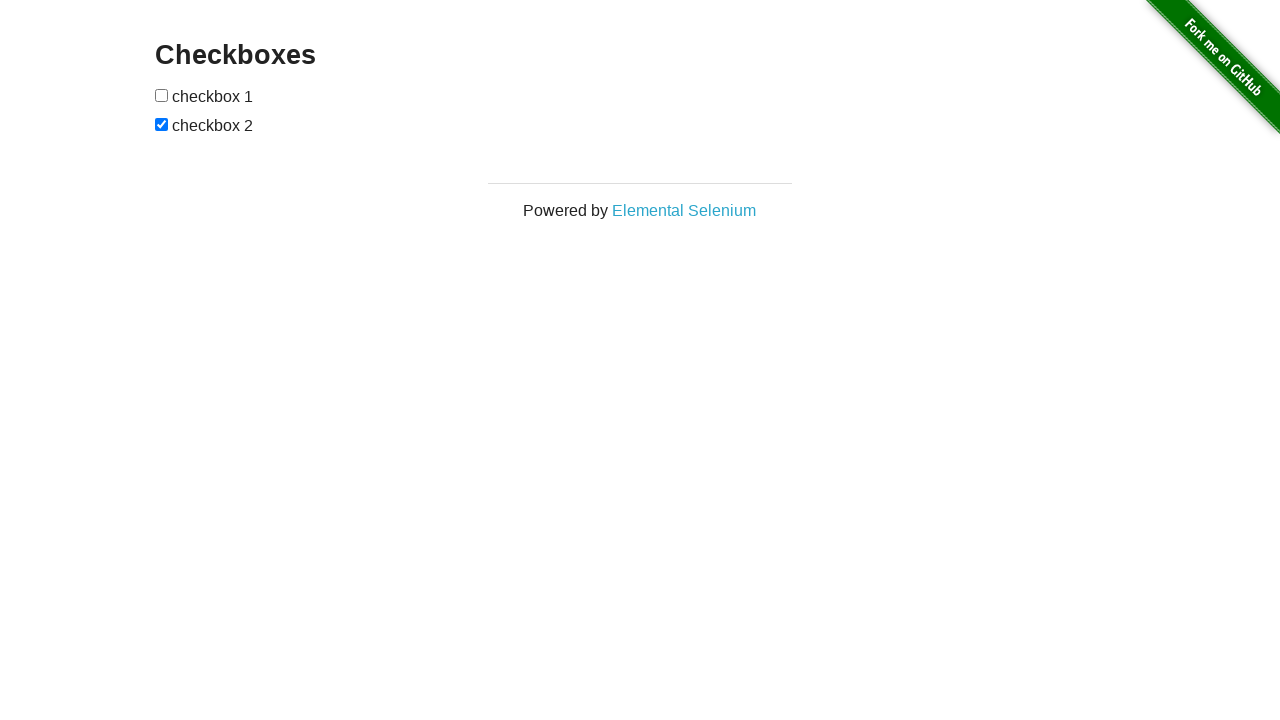

Verified checkbox 1 is visible
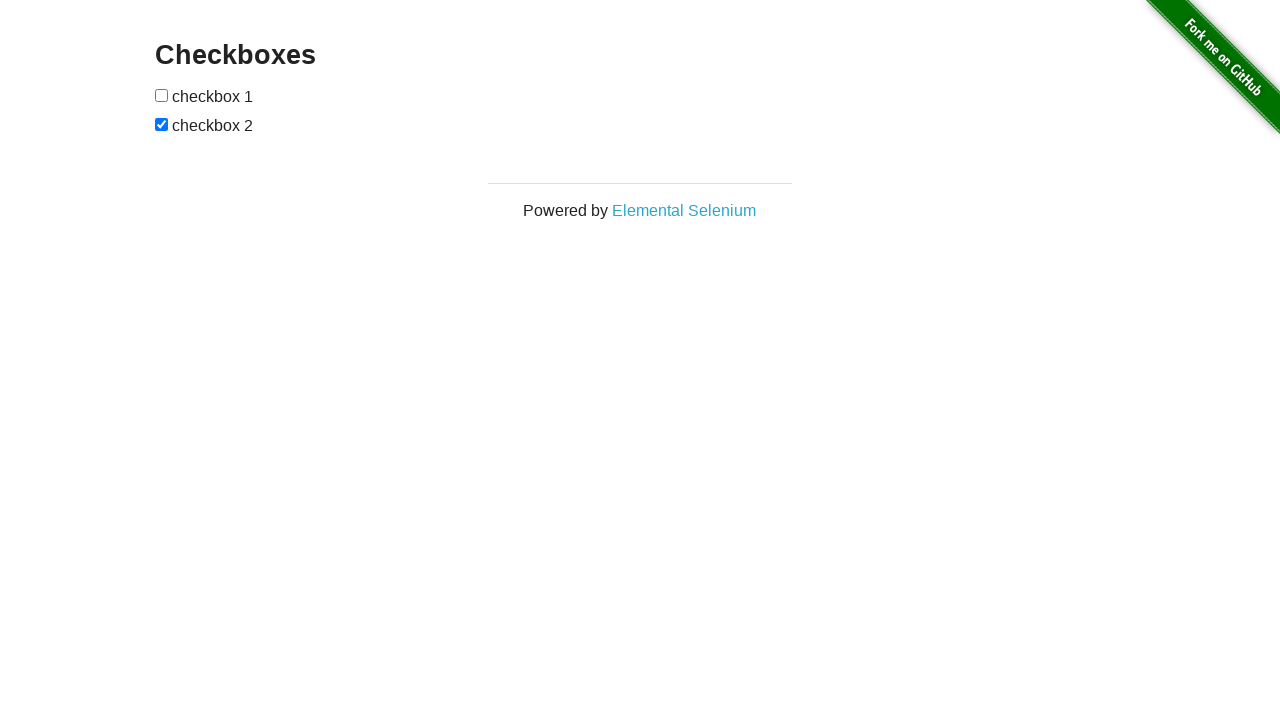

Verified checkbox 1 is enabled
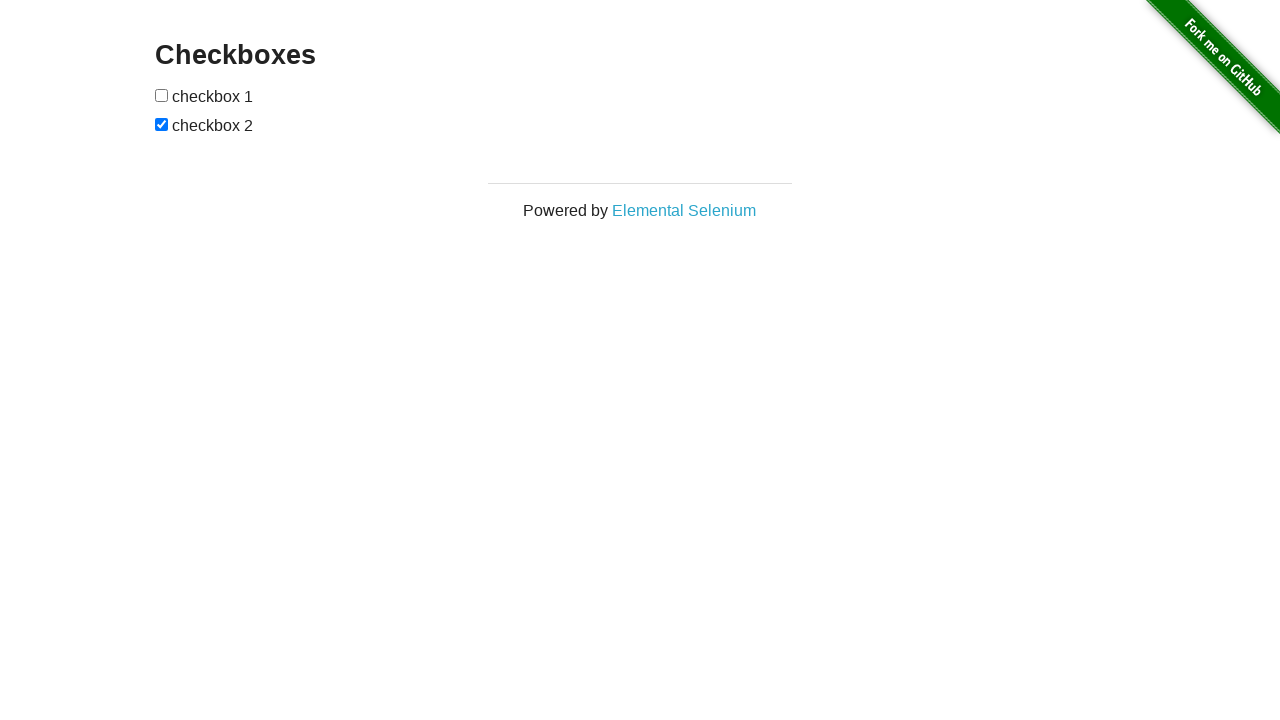

Verified checkbox 2 is visible
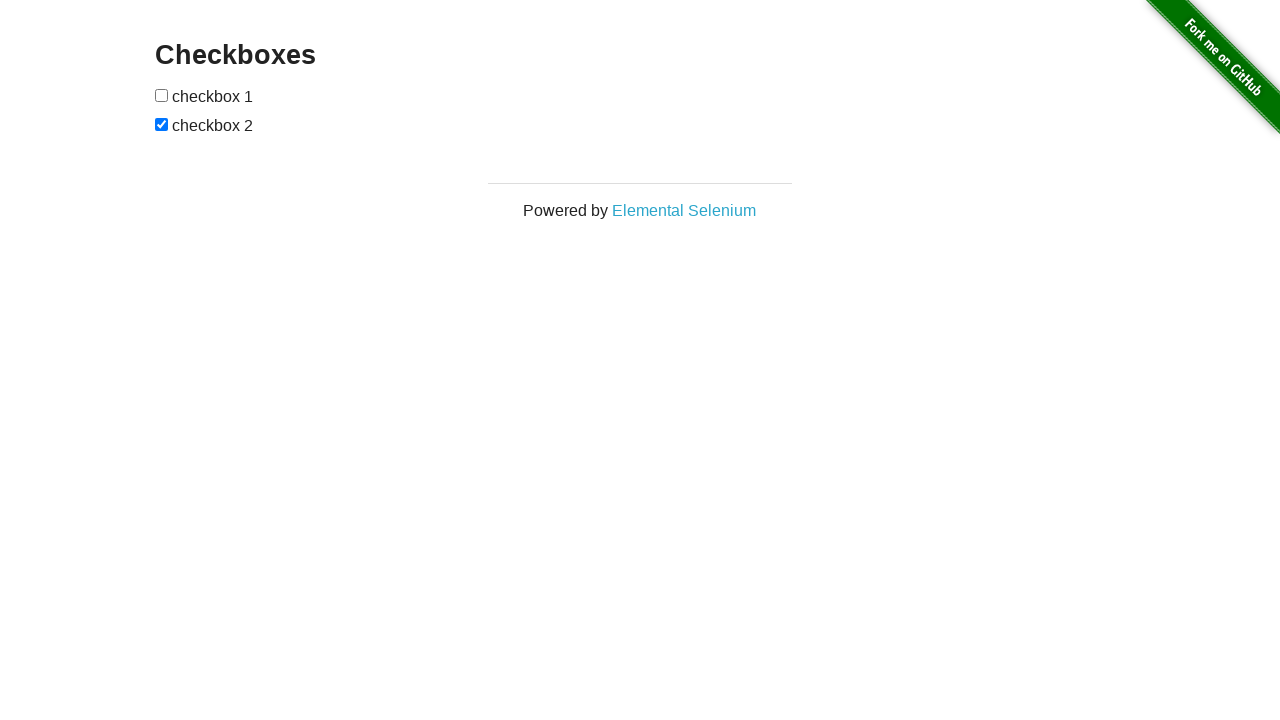

Verified checkbox 2 is enabled
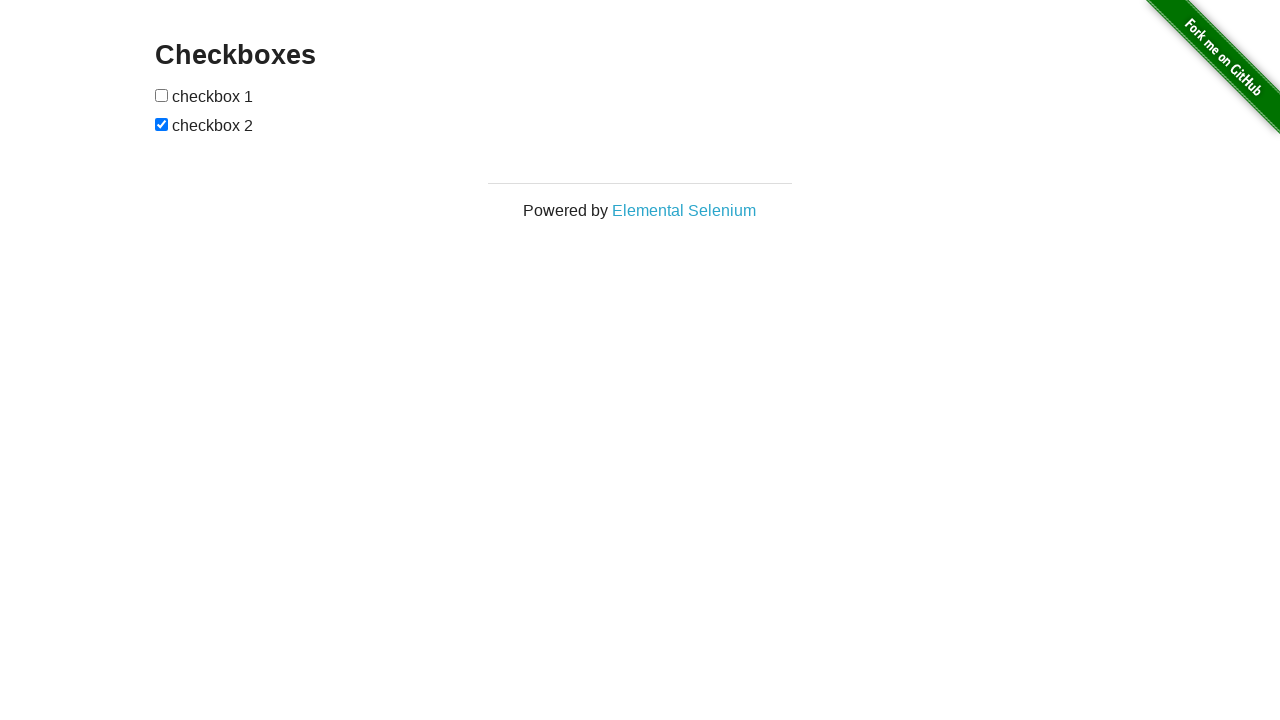

Verified checkbox 1 is initially unchecked
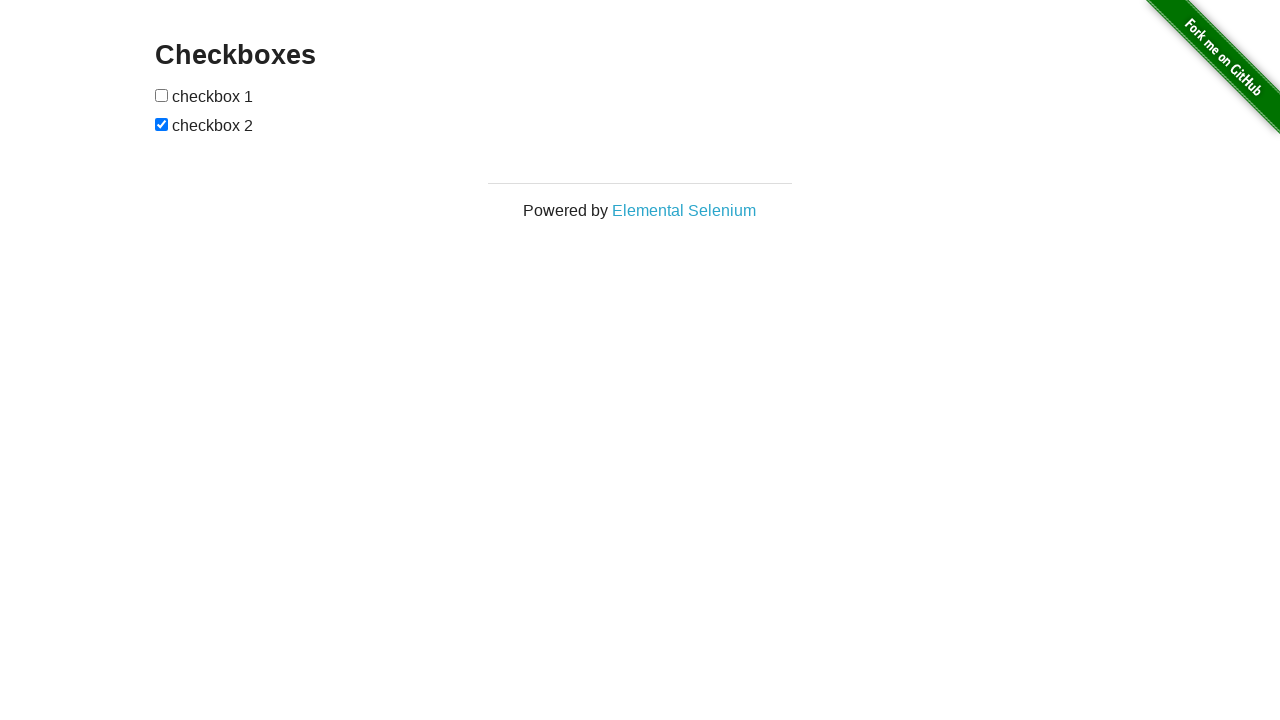

Verified checkbox 2 is initially checked
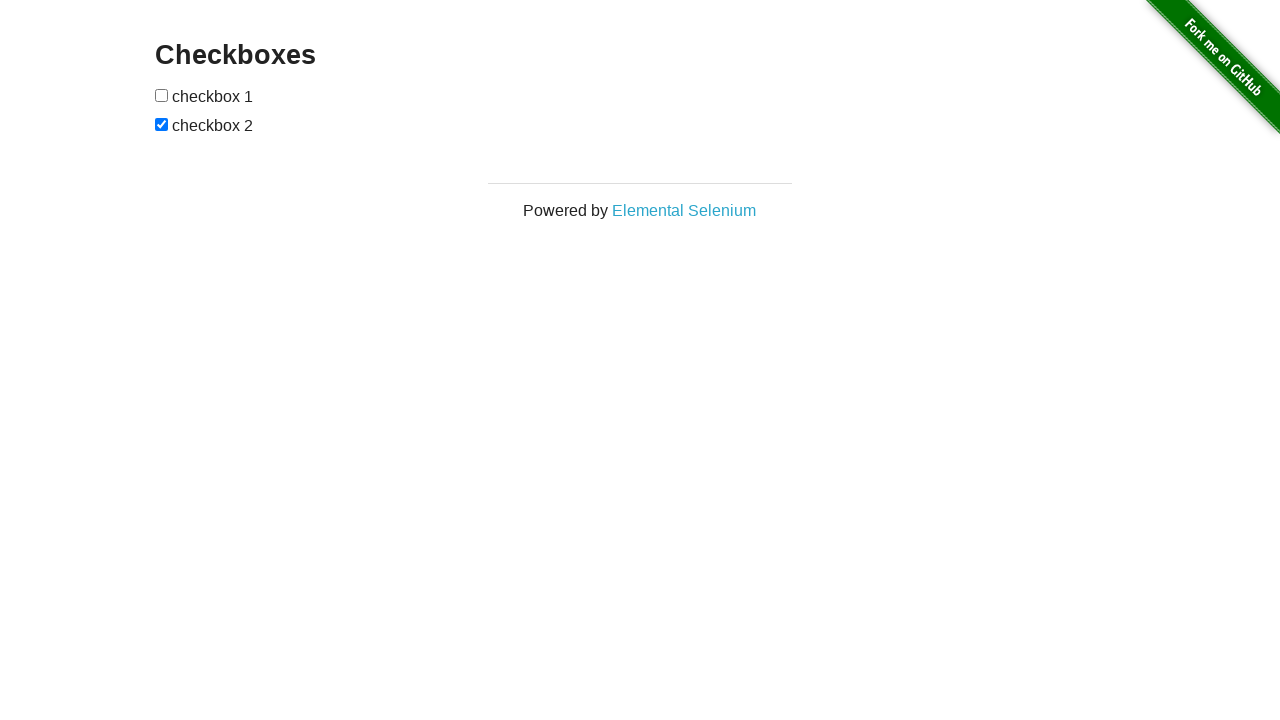

Clicked checkbox 1 to select it at (162, 95) on input[type='checkbox'] >> nth=0
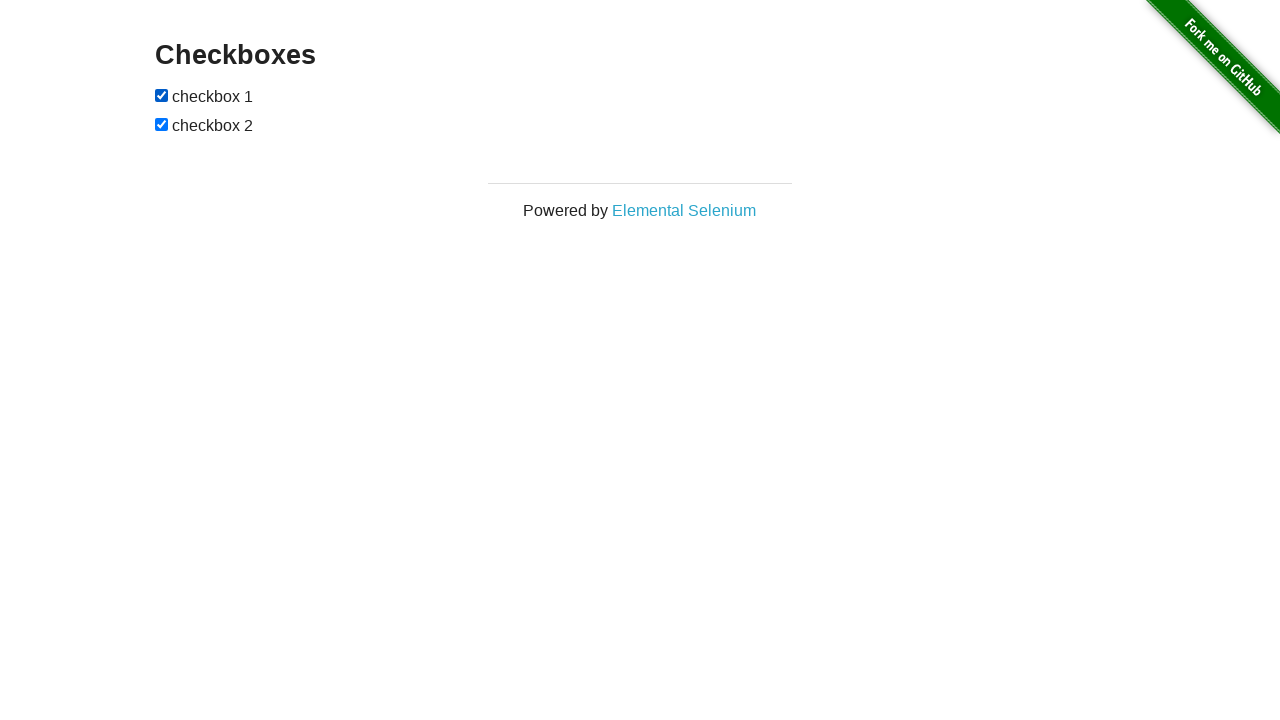

Verified checkbox 1 is now checked
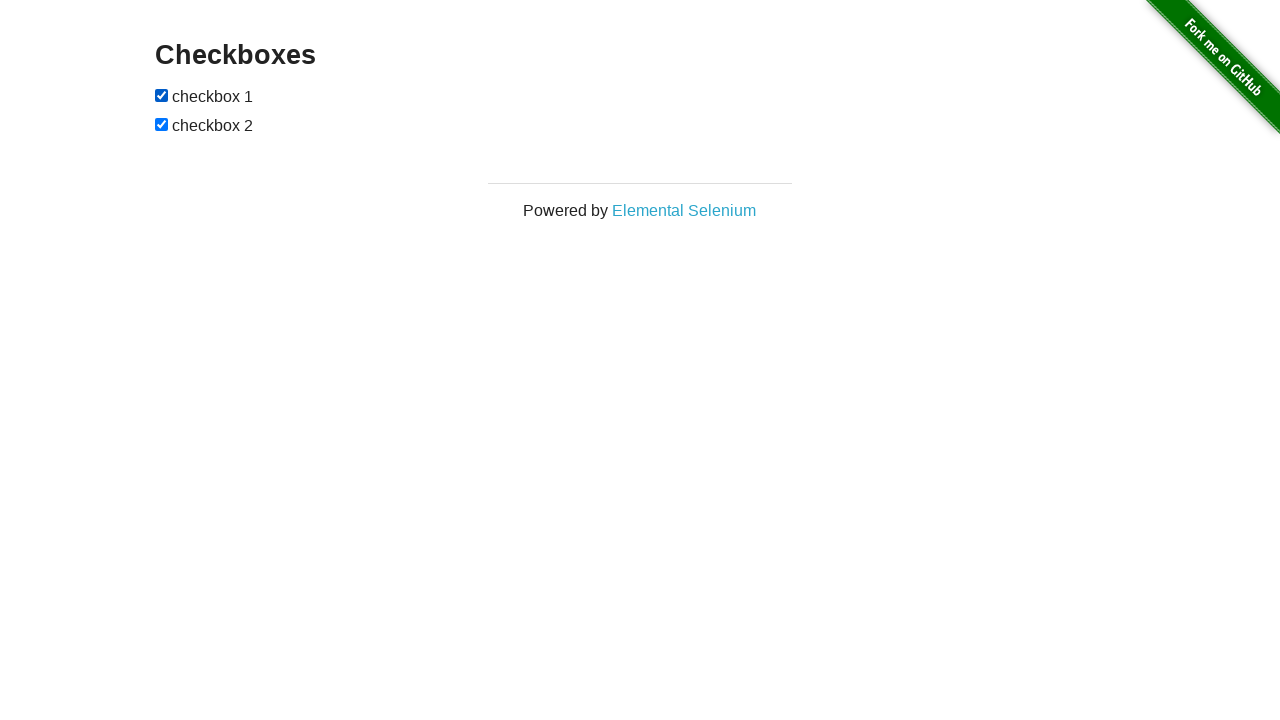

Clicked checkbox 1 to deselect it at (162, 95) on input[type='checkbox'] >> nth=0
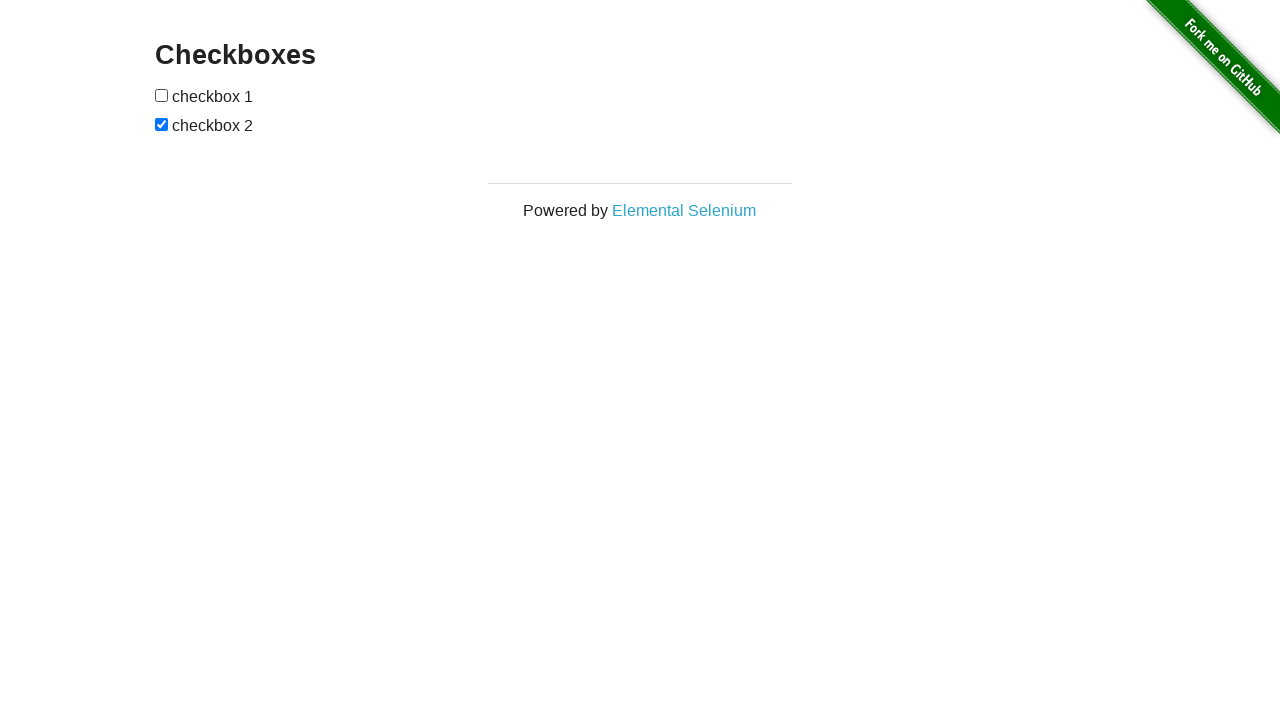

Verified checkbox 1 is now unchecked
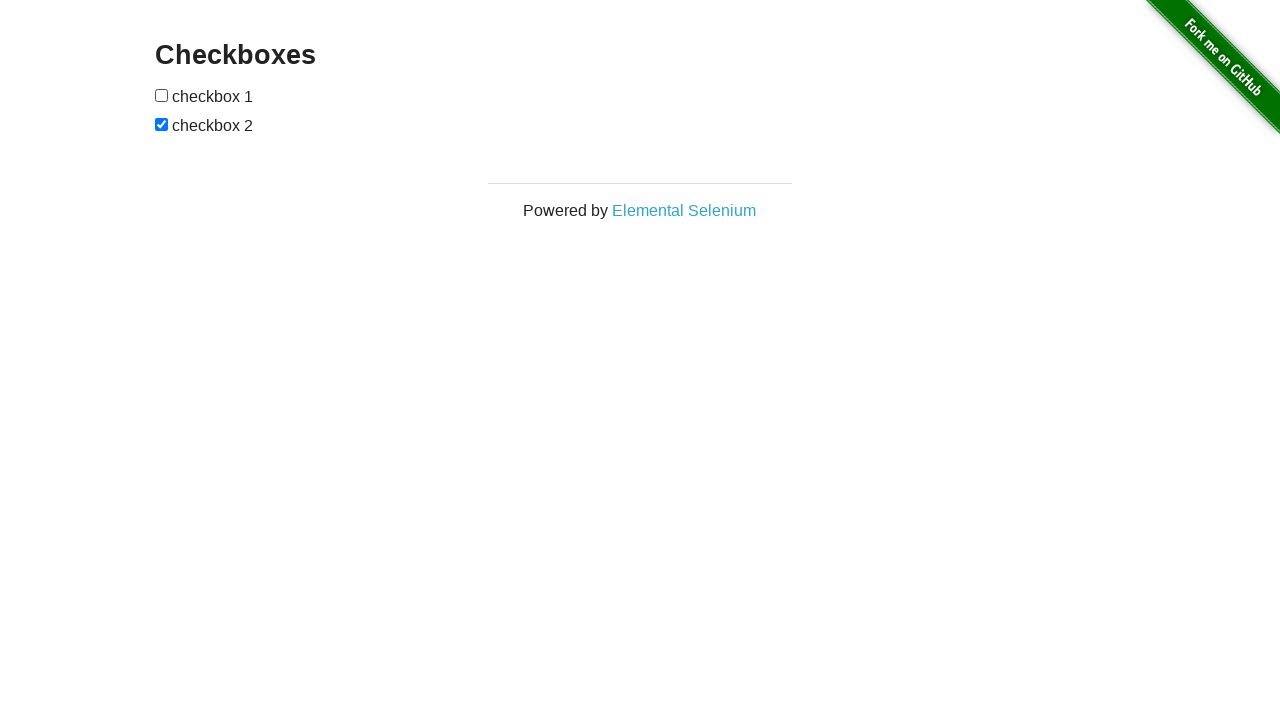

Clicked checkbox 2 to deselect it at (162, 124) on input[type='checkbox'] >> nth=1
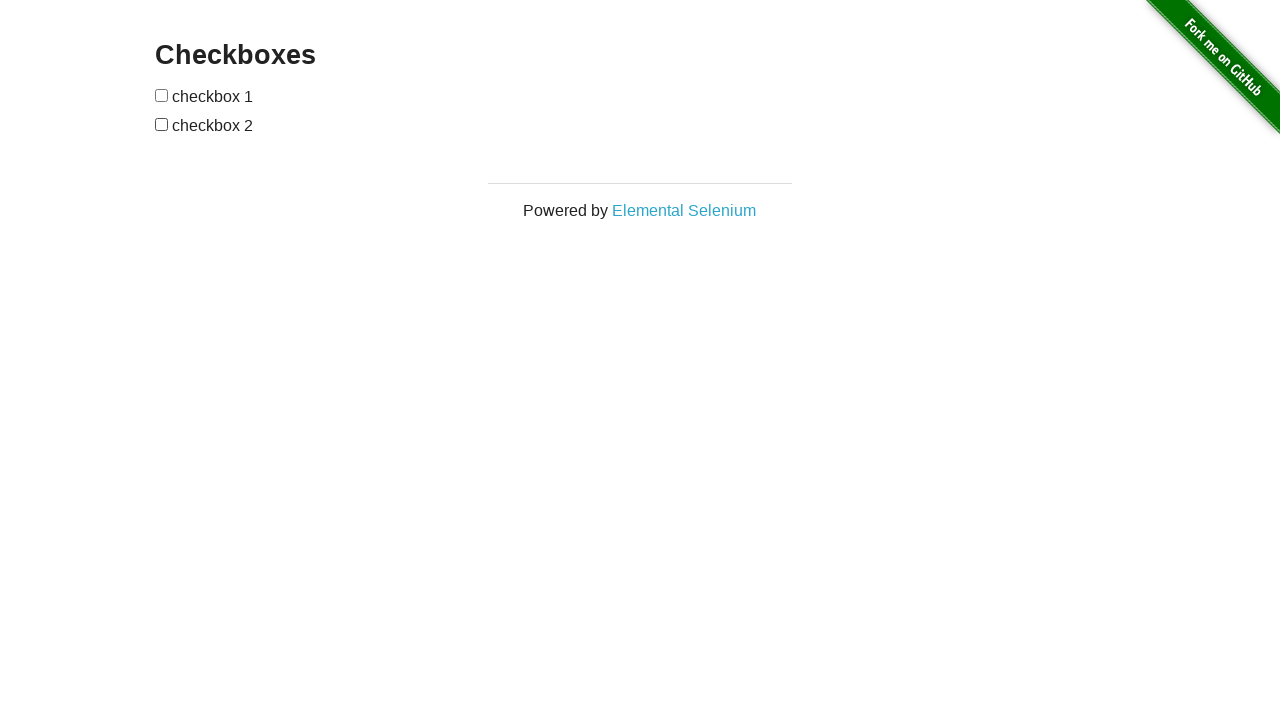

Verified checkbox 2 is now unchecked
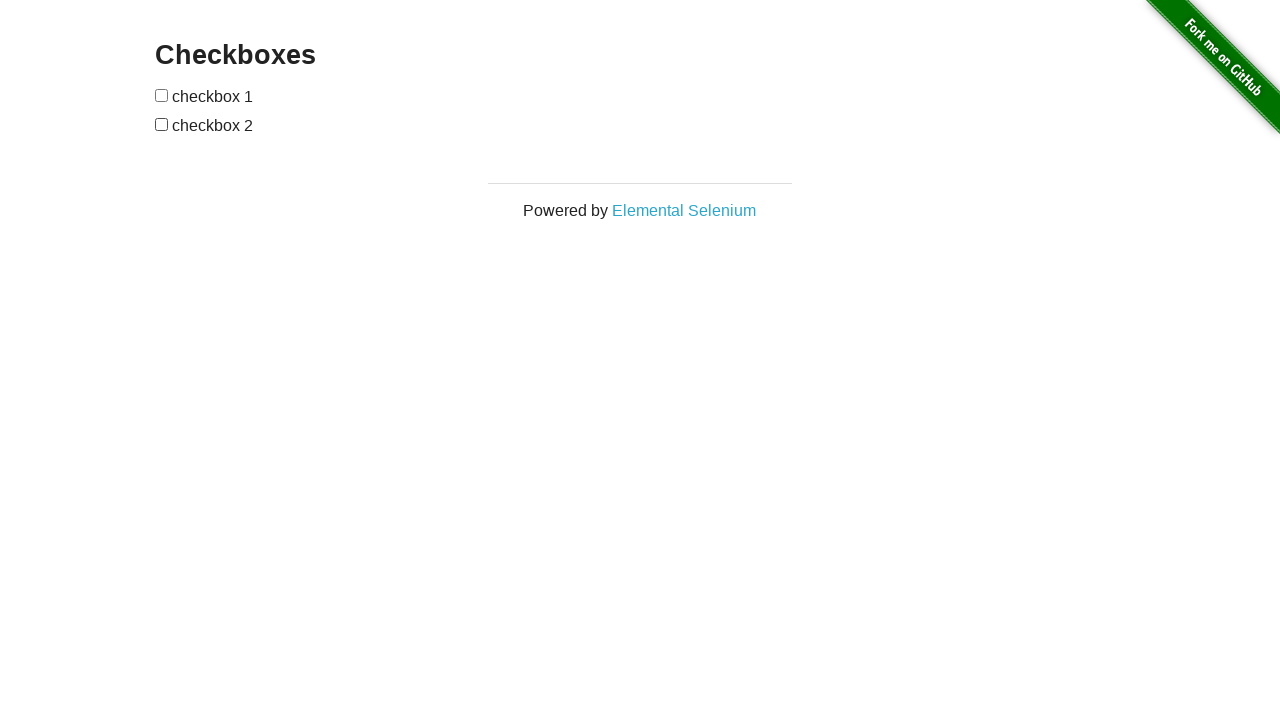

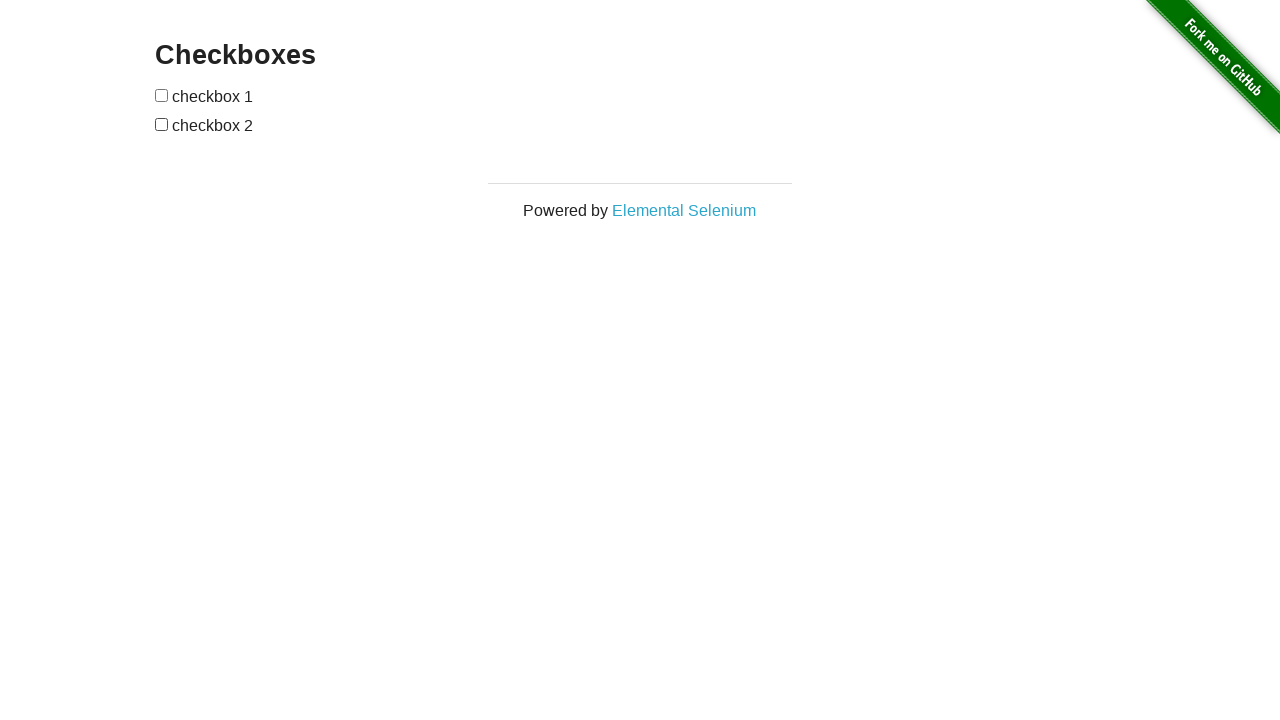